Tests signature pad functionality by drawing a pattern on the canvas and then clearing it

Starting URL: http://szimek.github.io/signature_pad/

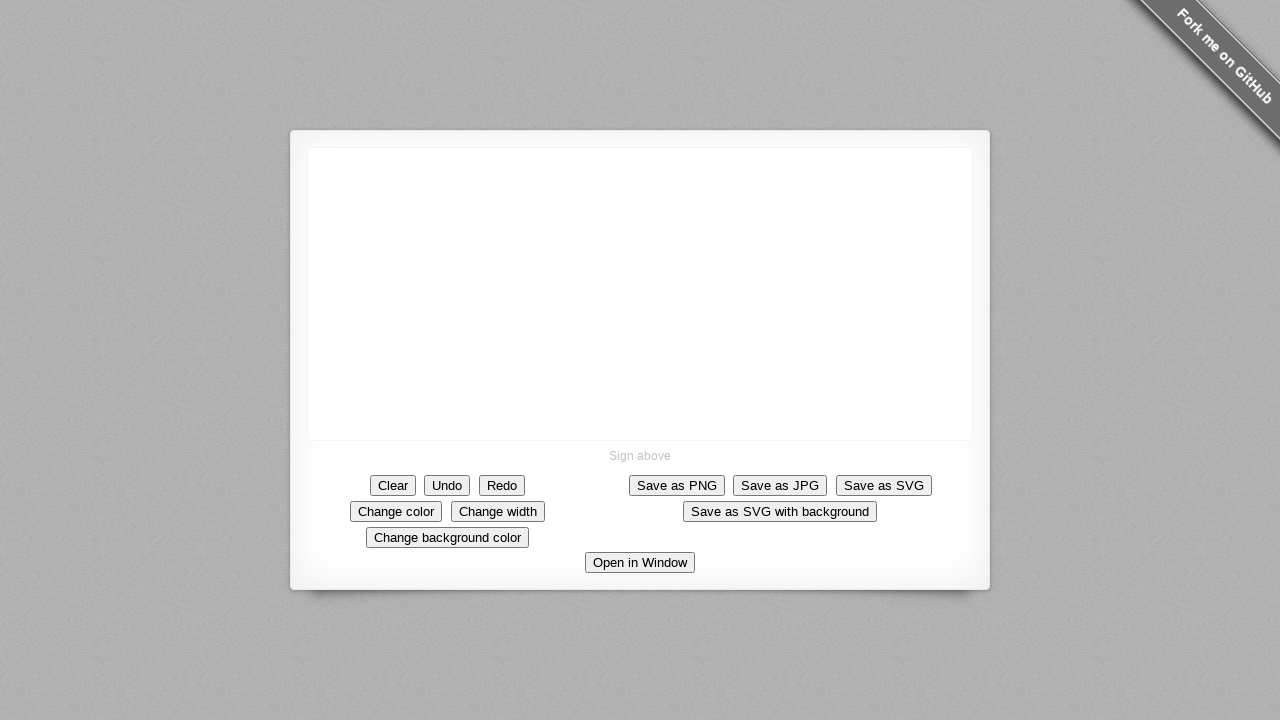

Located signature pad canvas element
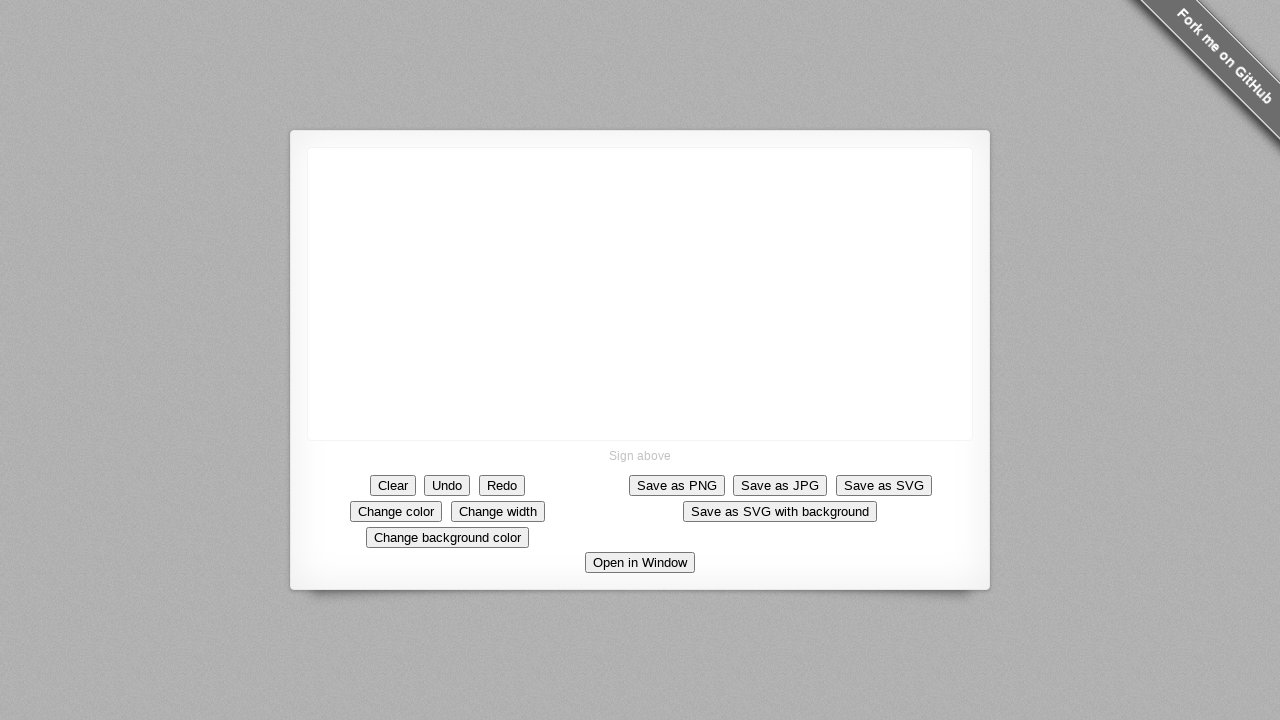

Drew first stroke on signature pad from (100, 100) to (50, 130) at (358, 278)
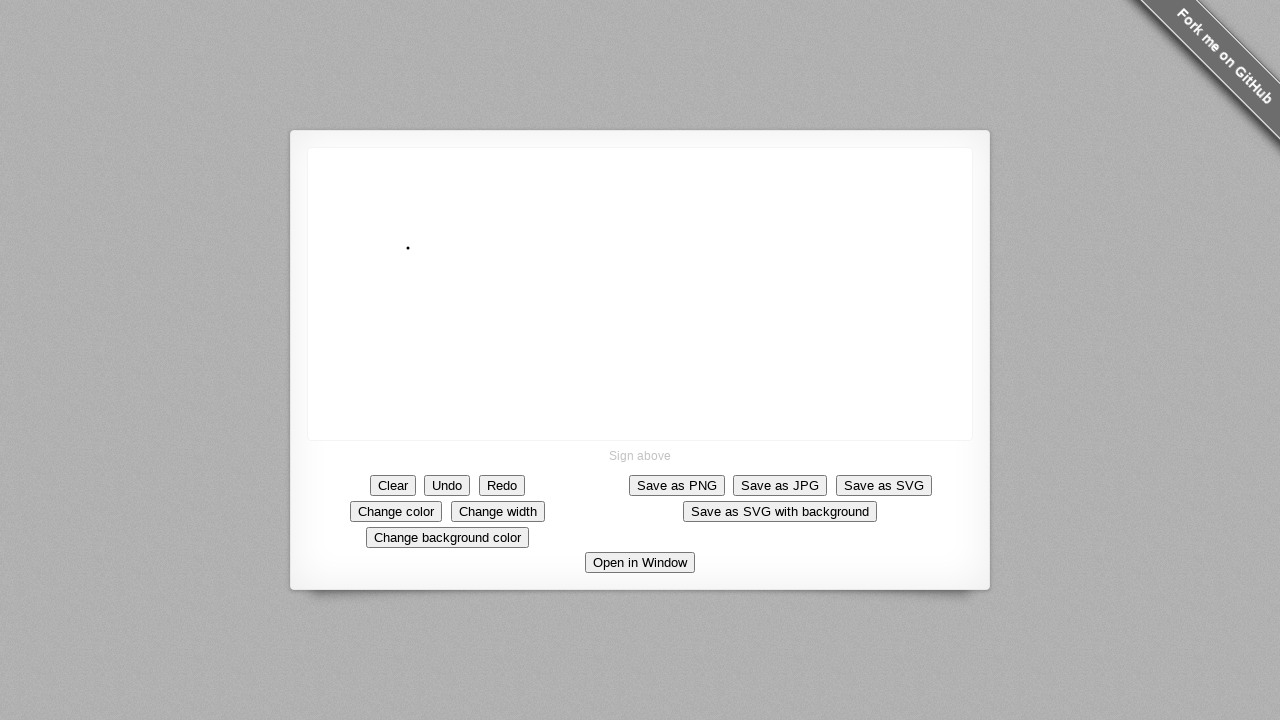

Drew second stroke on signature pad from (50, 130) to (20, 100) at (328, 248)
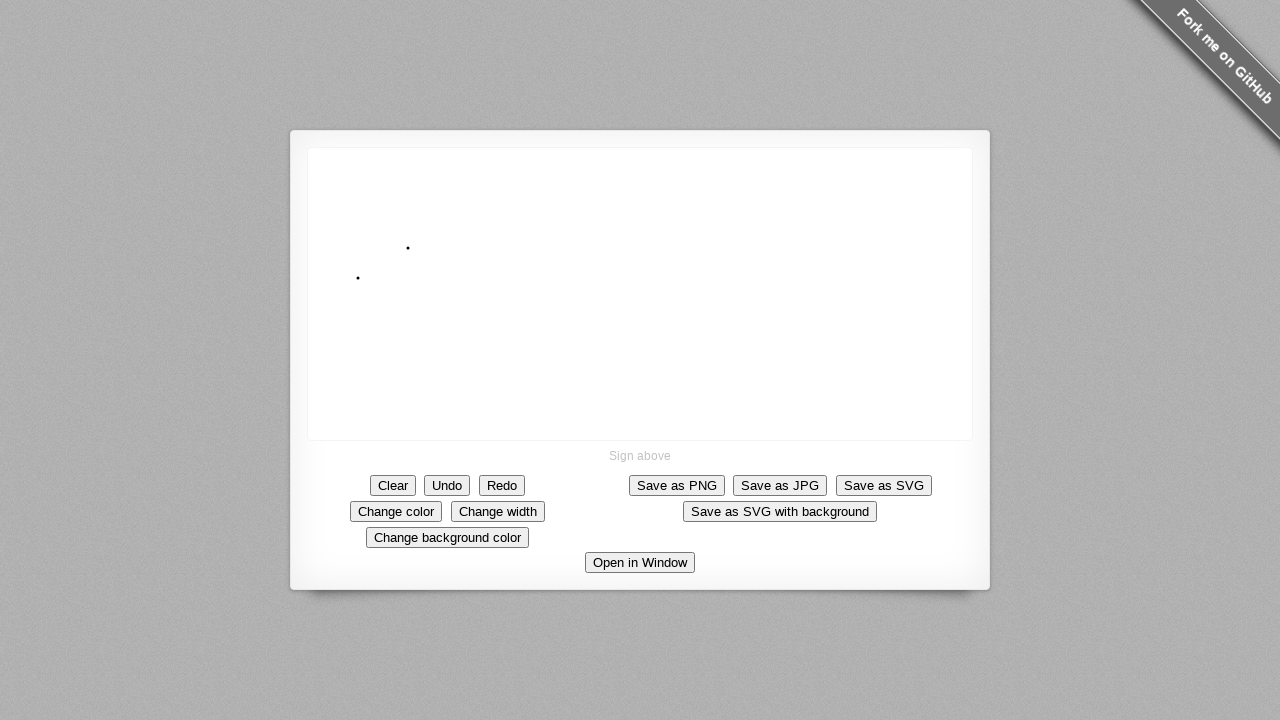

Drew third stroke on signature pad from (20, 100) to (70, 70) at (378, 218)
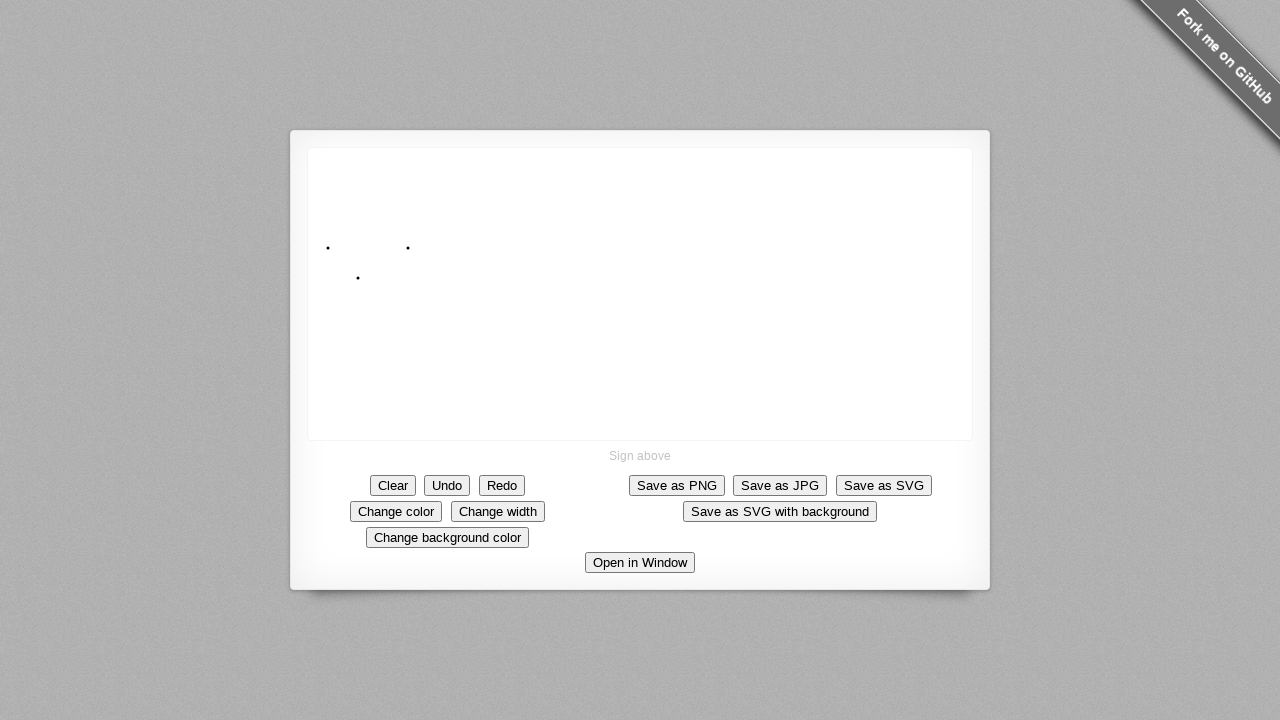

Drew fourth stroke on signature pad from (70, 70) to (100, 120) at (408, 268)
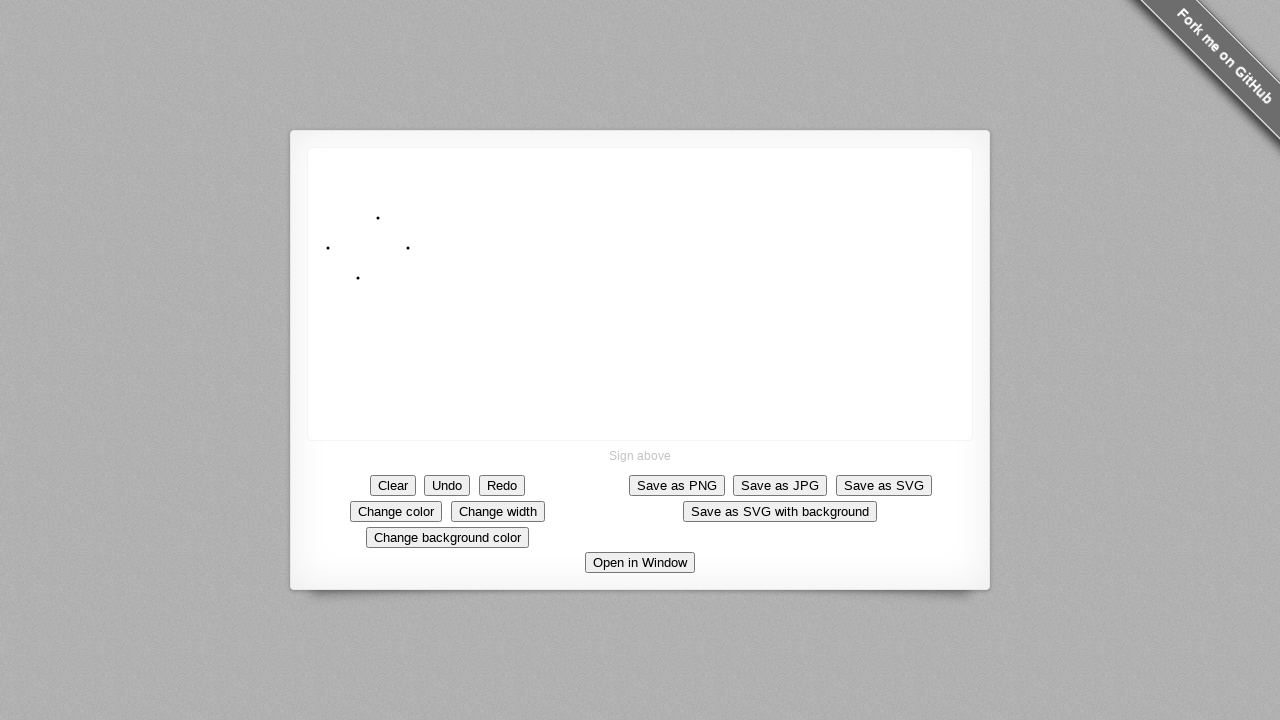

Clicked clear button to erase signature pad drawing at (393, 485) on (//button[@type='button'])[1]
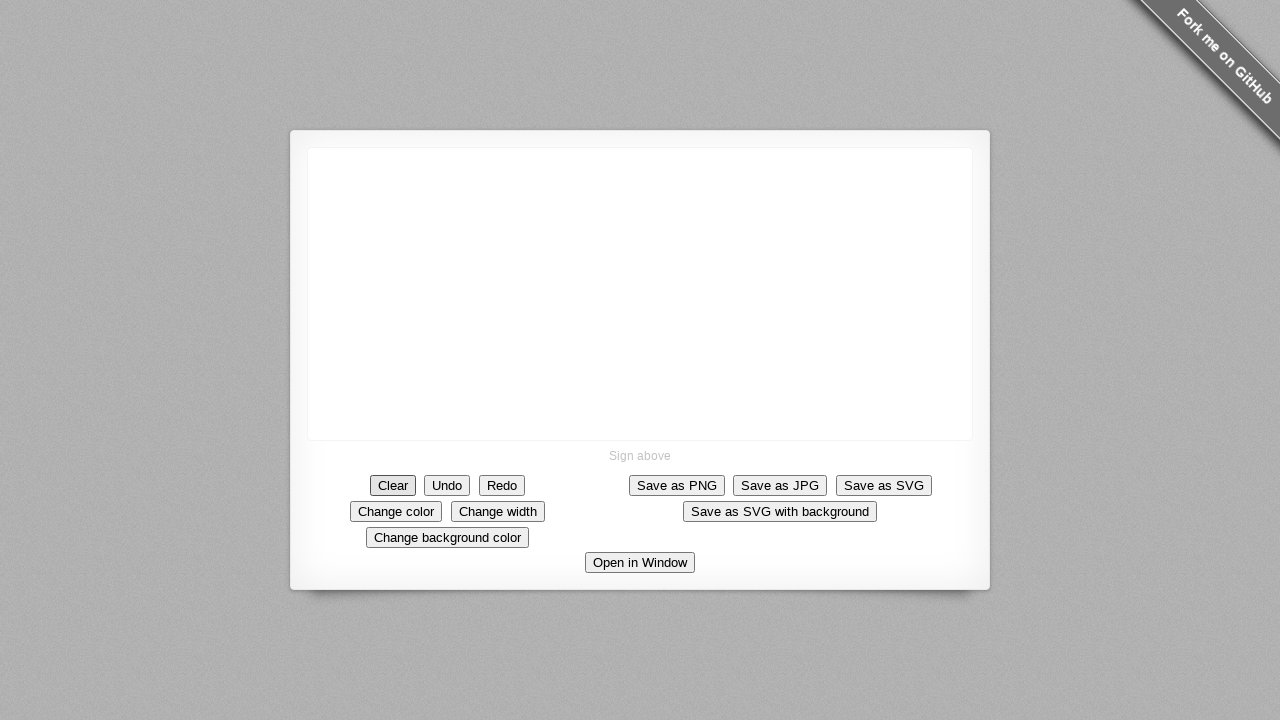

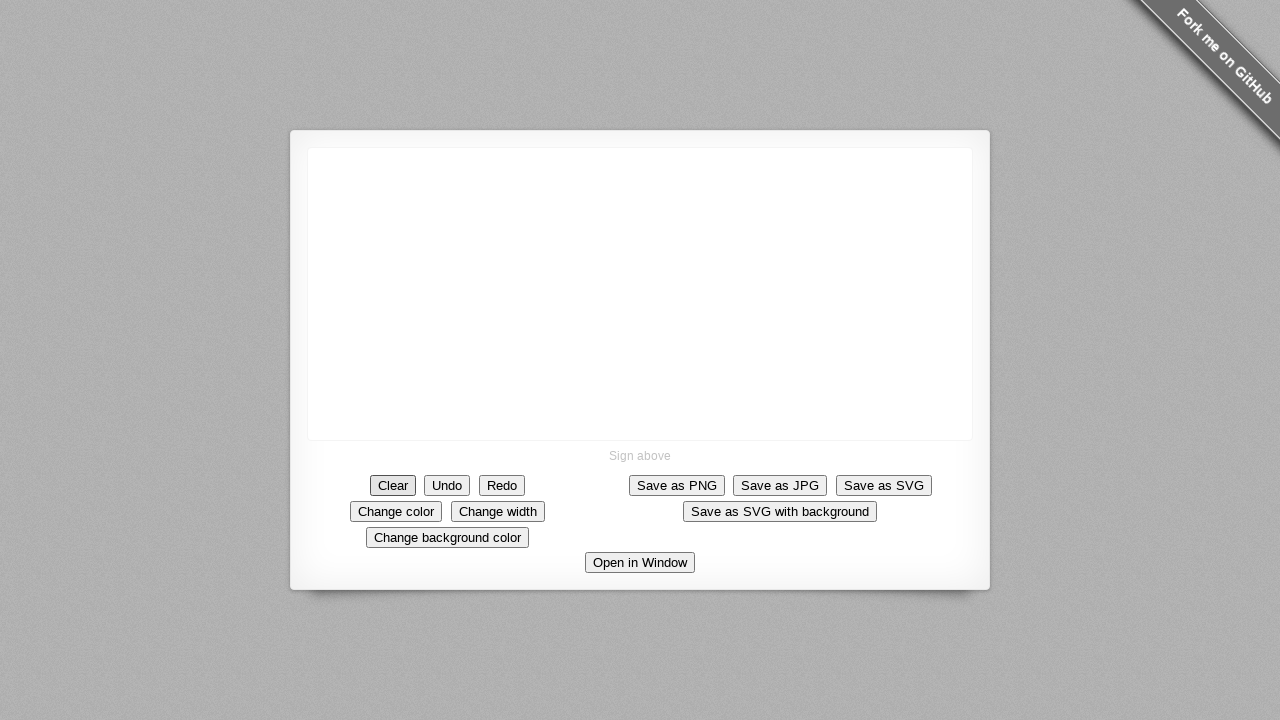